Navigates to Broken Images page and verifies that images have alt attributes

Starting URL: https://the-internet.herokuapp.com

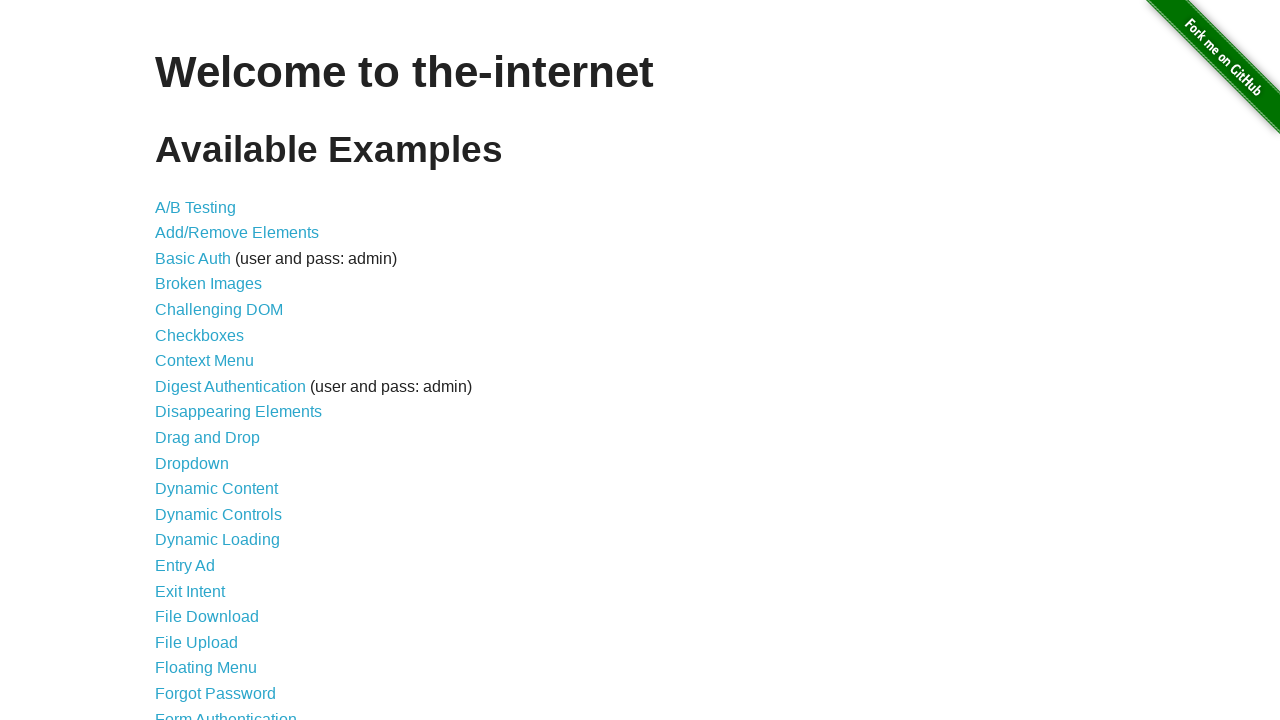

Clicked on Broken Images link at (208, 284) on internal:role=link[name="Broken Images"i]
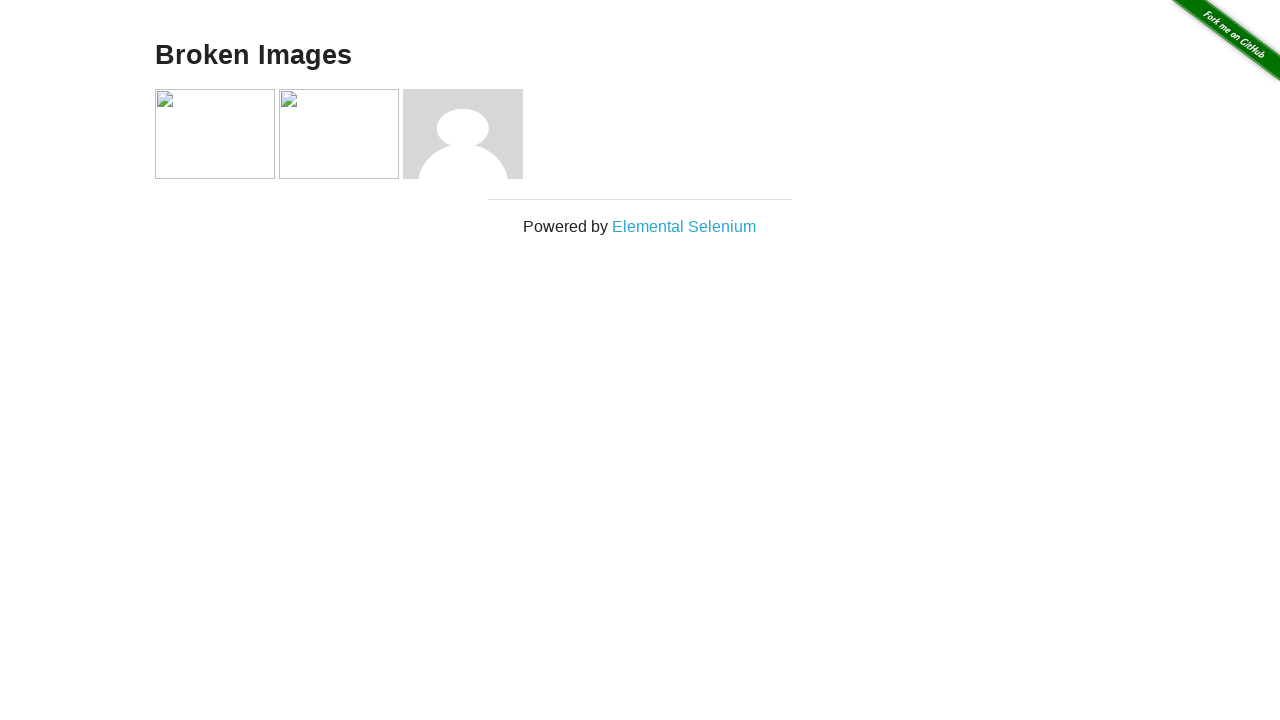

Waited for images to load on Broken Images page
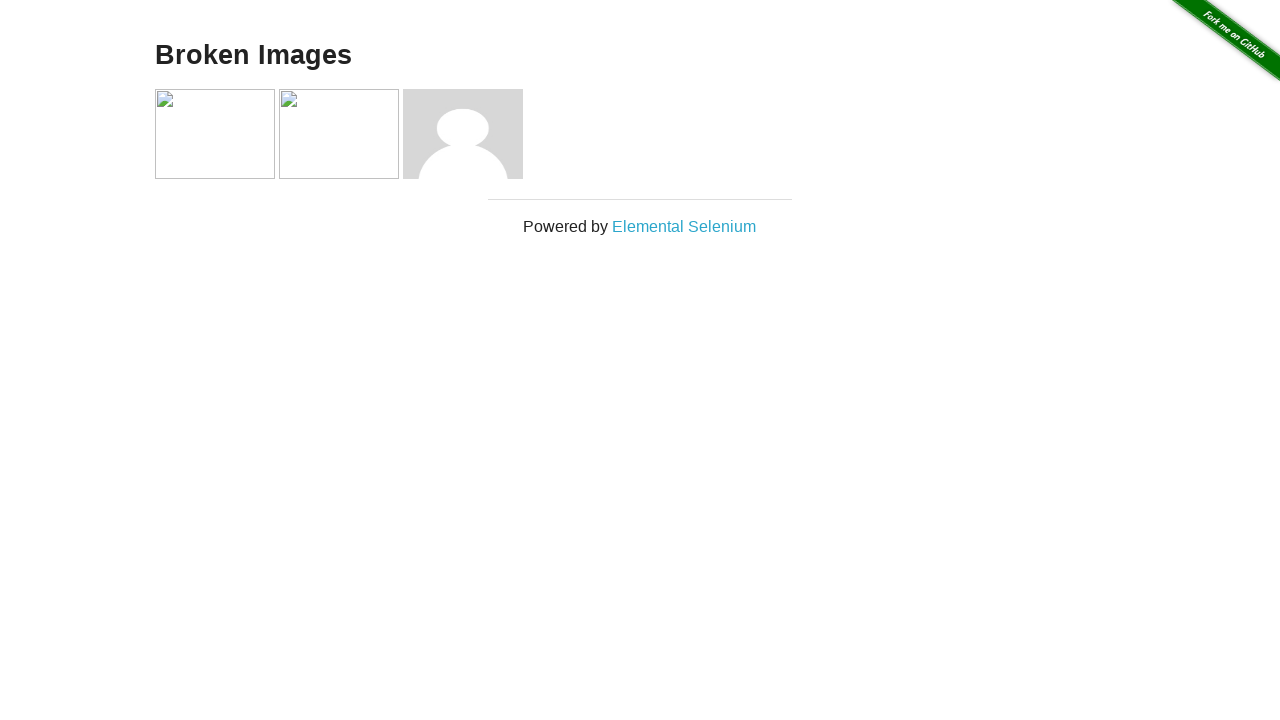

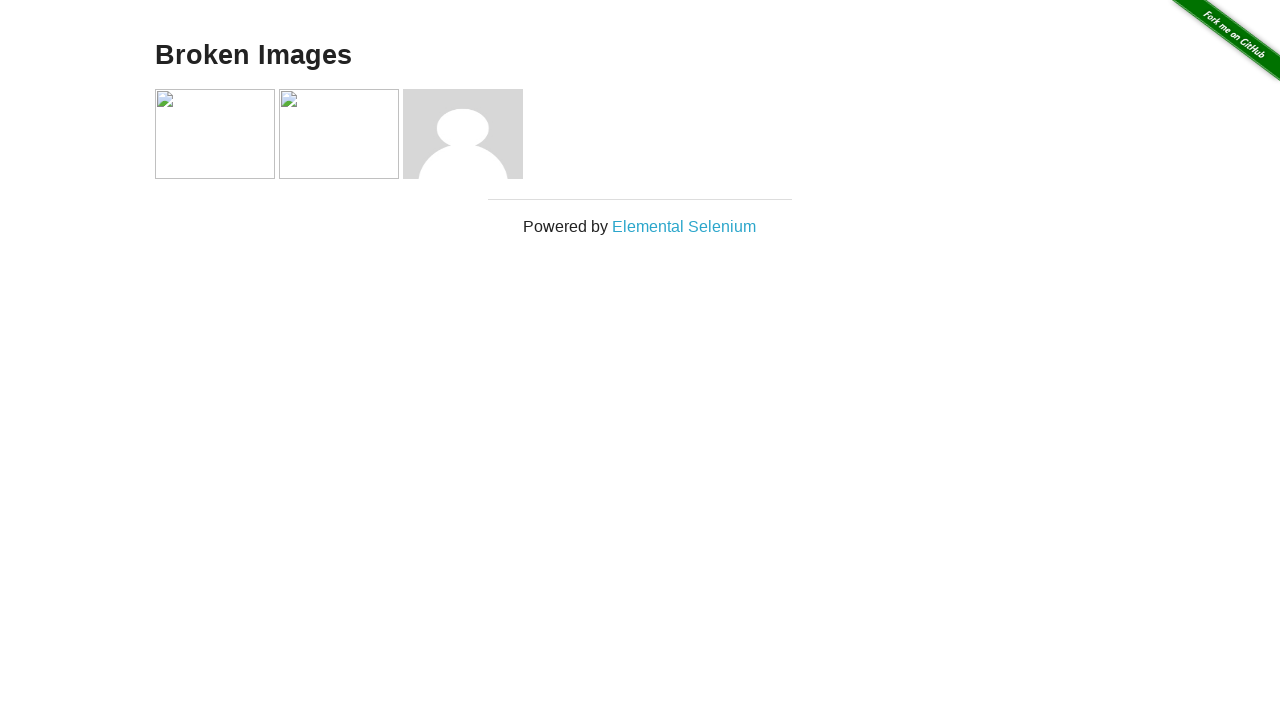